Tests Python.org search functionality by entering "pycon" in the search box and submitting the form

Starting URL: http://www.python.org

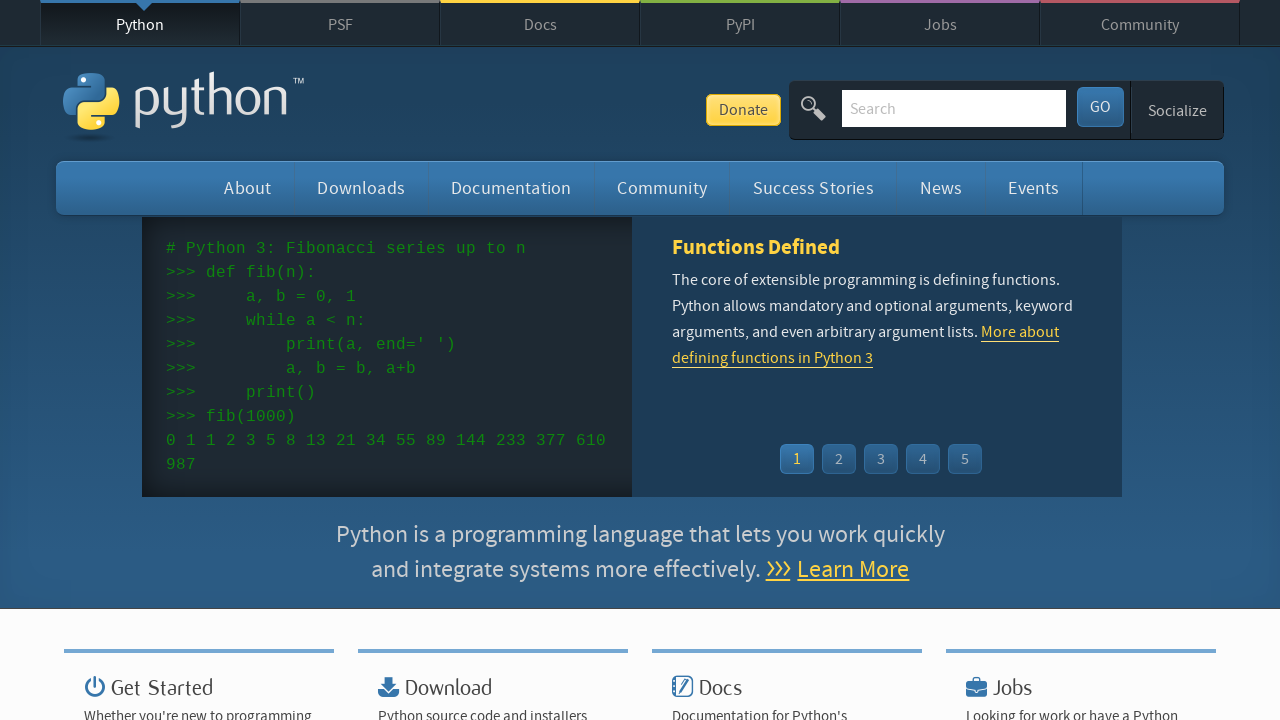

Located search input field by name 'q'
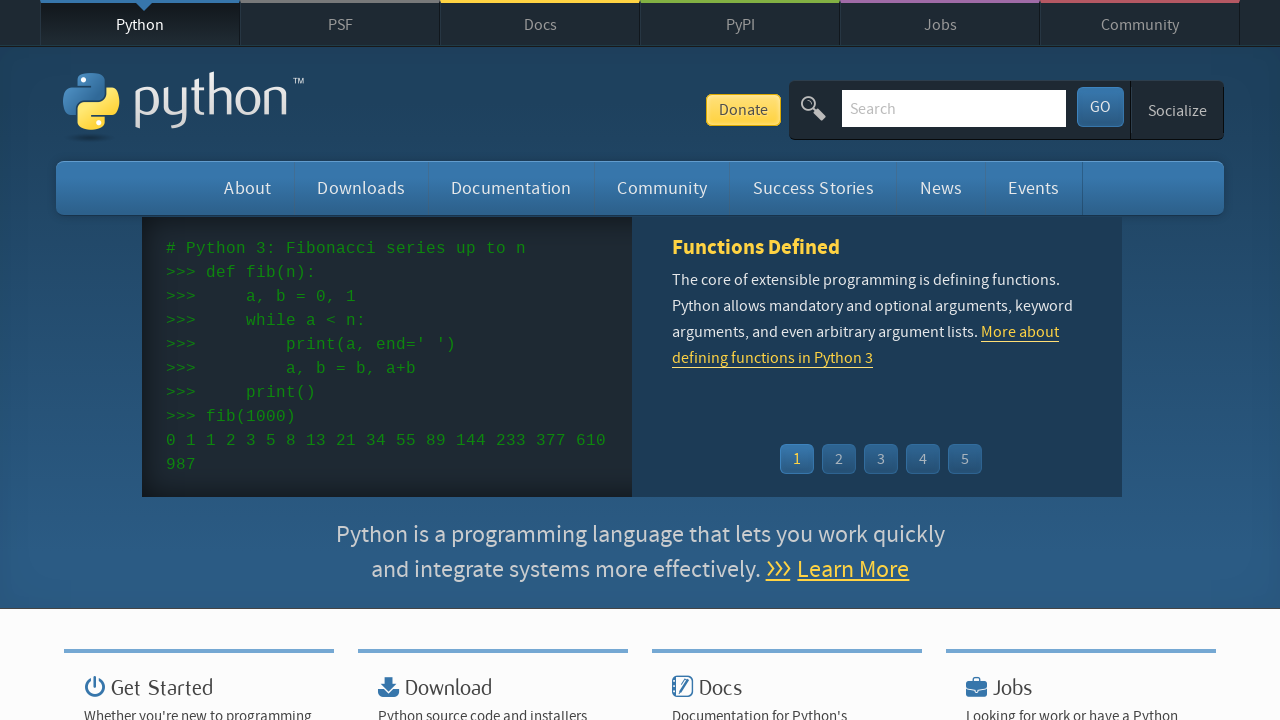

Entered 'pycon' in search box on input[name='q']
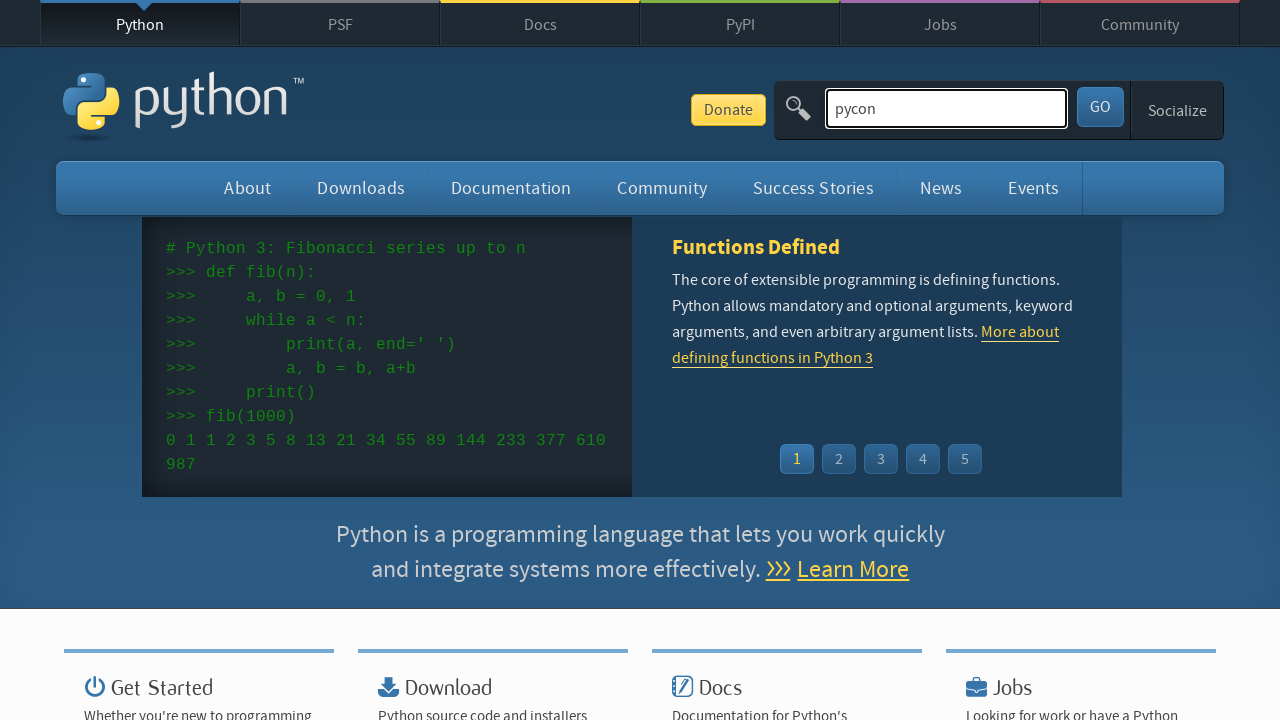

Submitted search form by pressing Enter on input[name='q']
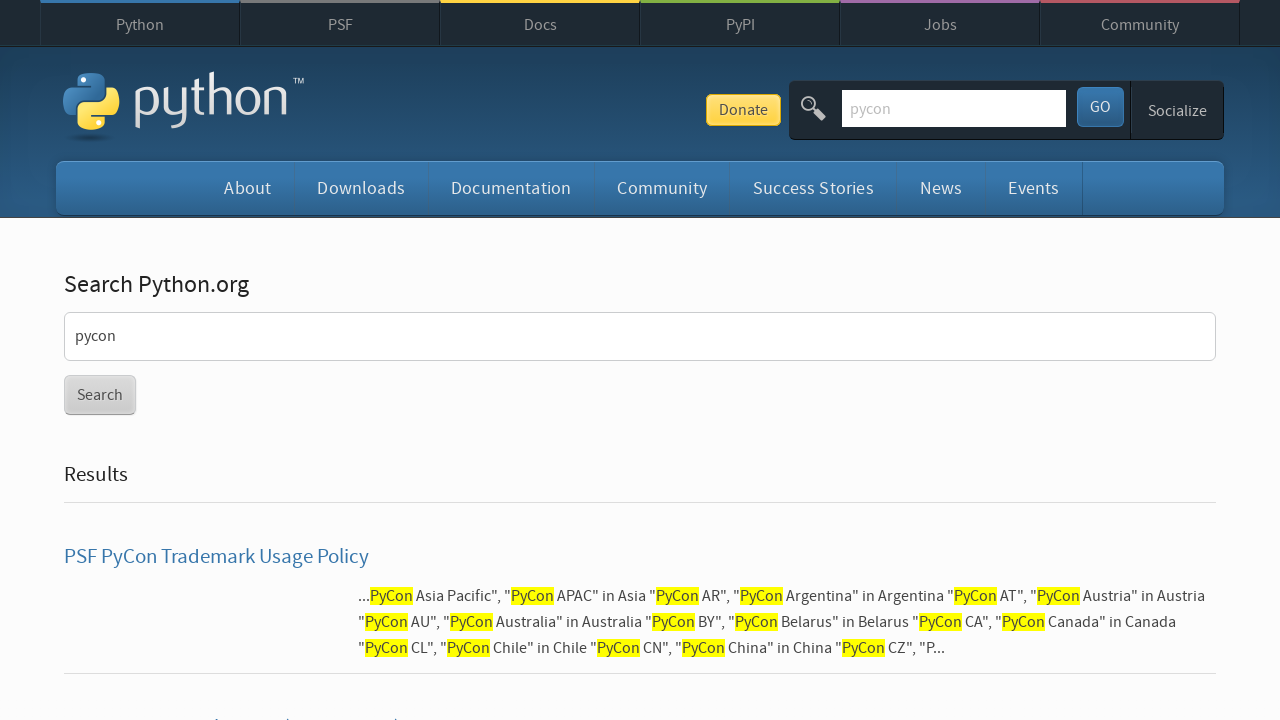

Search results page loaded (networkidle state reached)
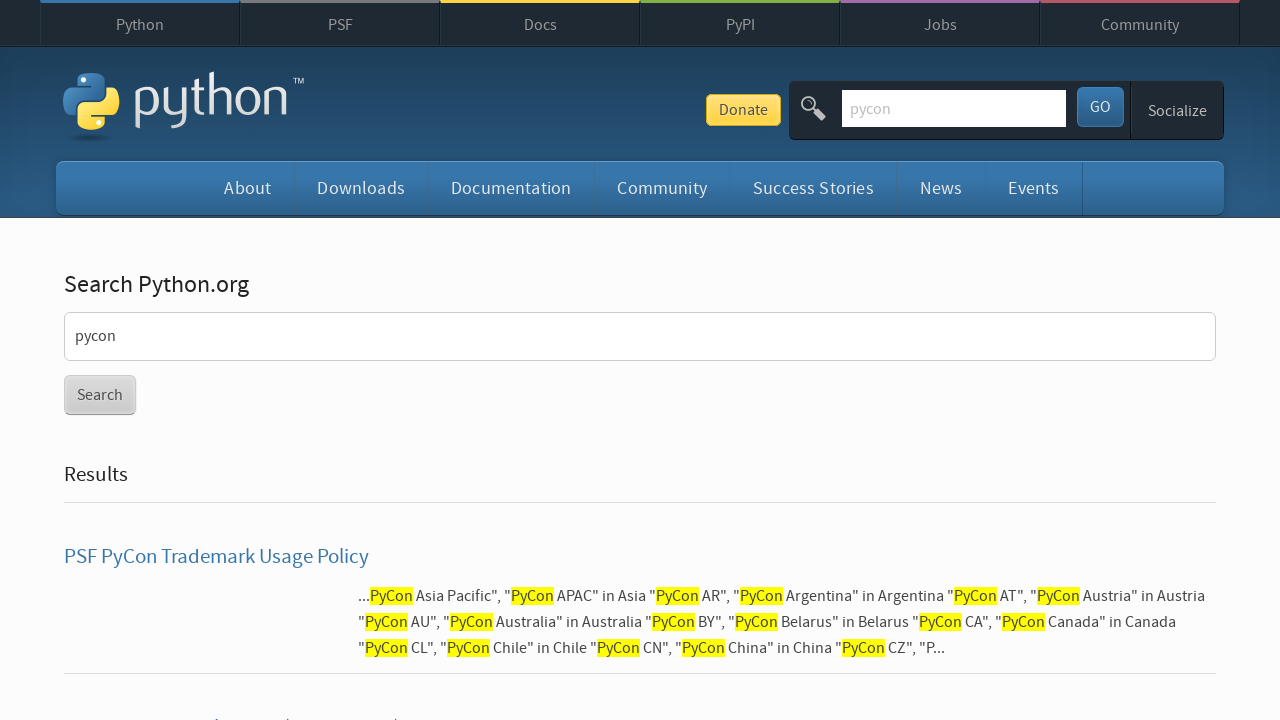

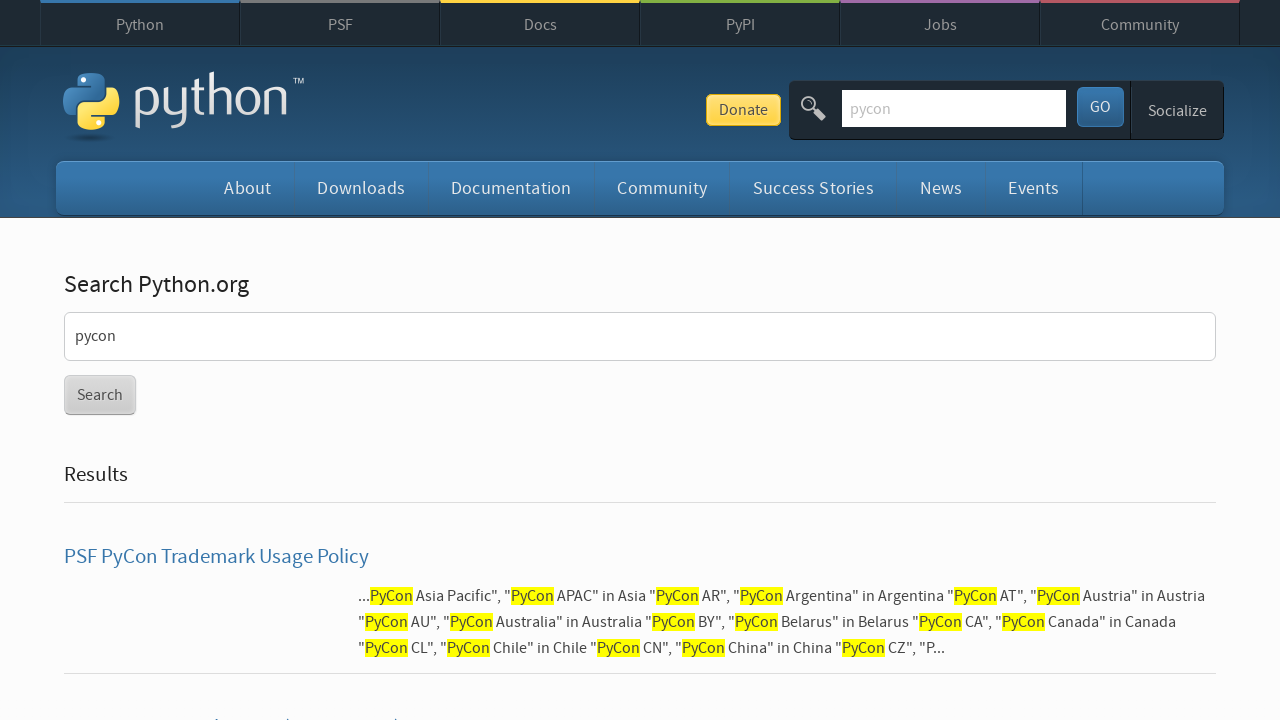